Tests the Facebook social media link on Teletica's homepage by clicking on the Facebook icon/button

Starting URL: https://www.teletica.com/

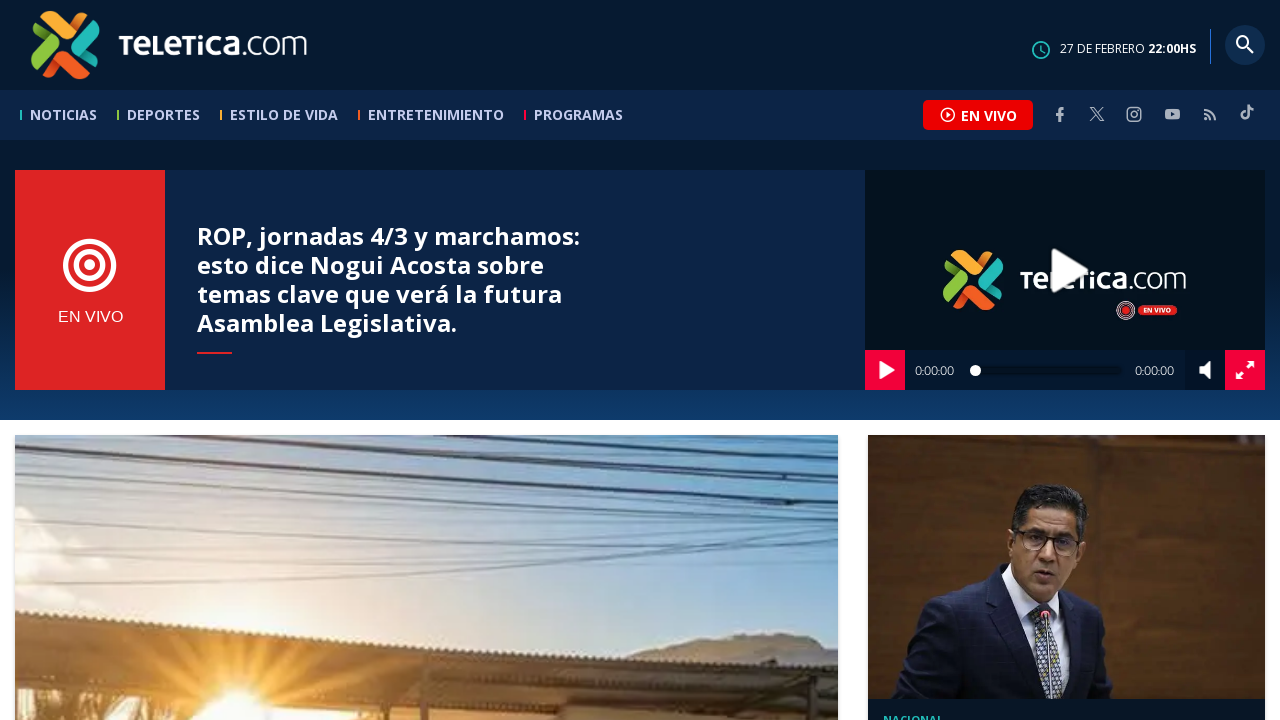

Navigated to Teletica's homepage
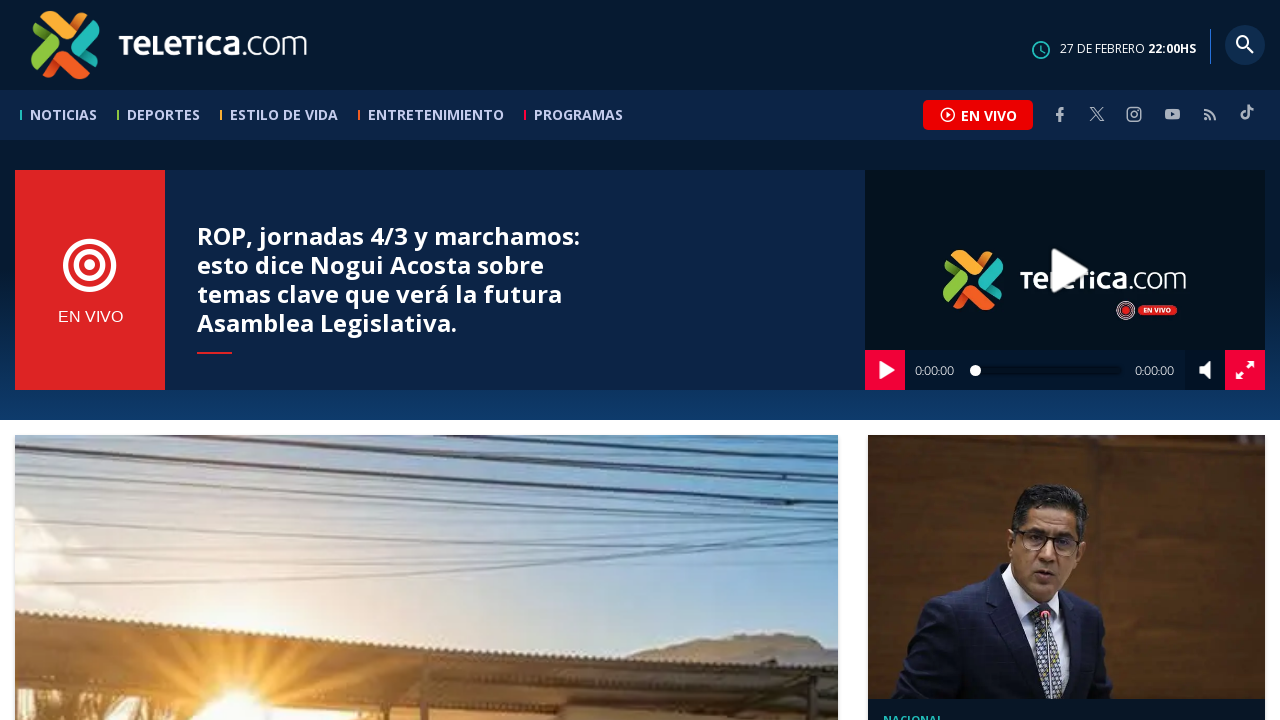

Clicked on Facebook social media link at (1060, 114) on .facebook
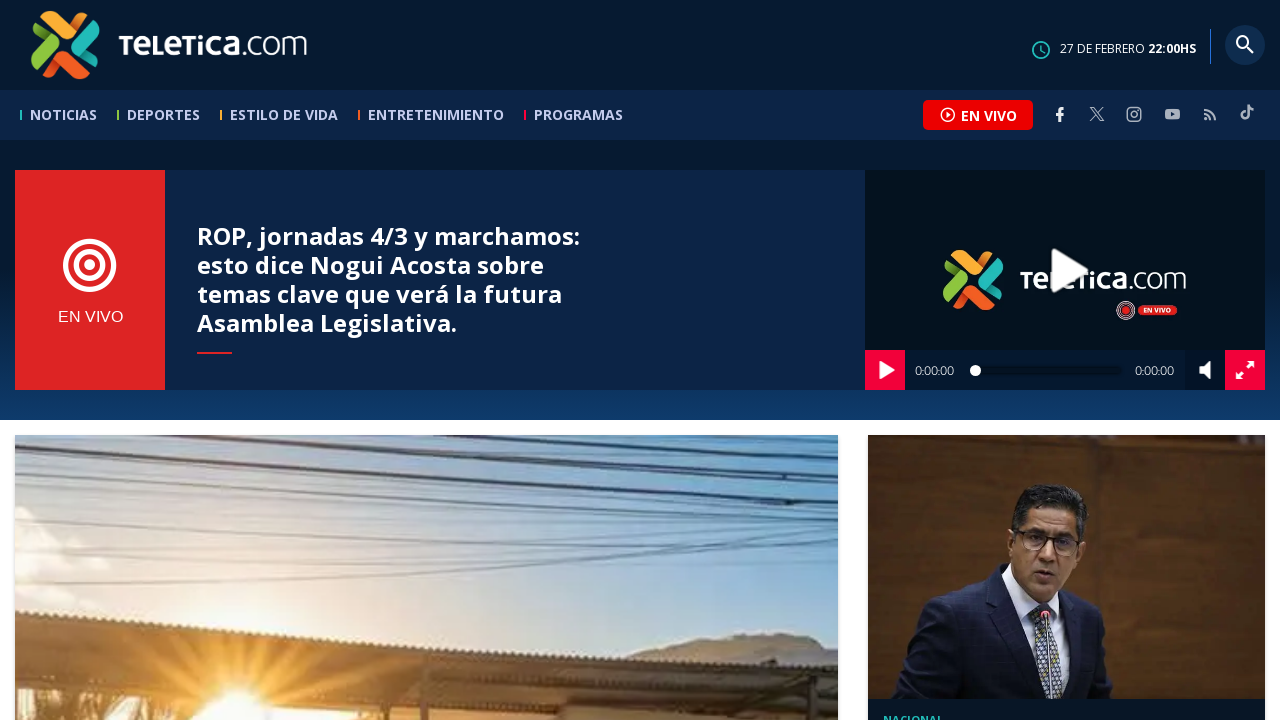

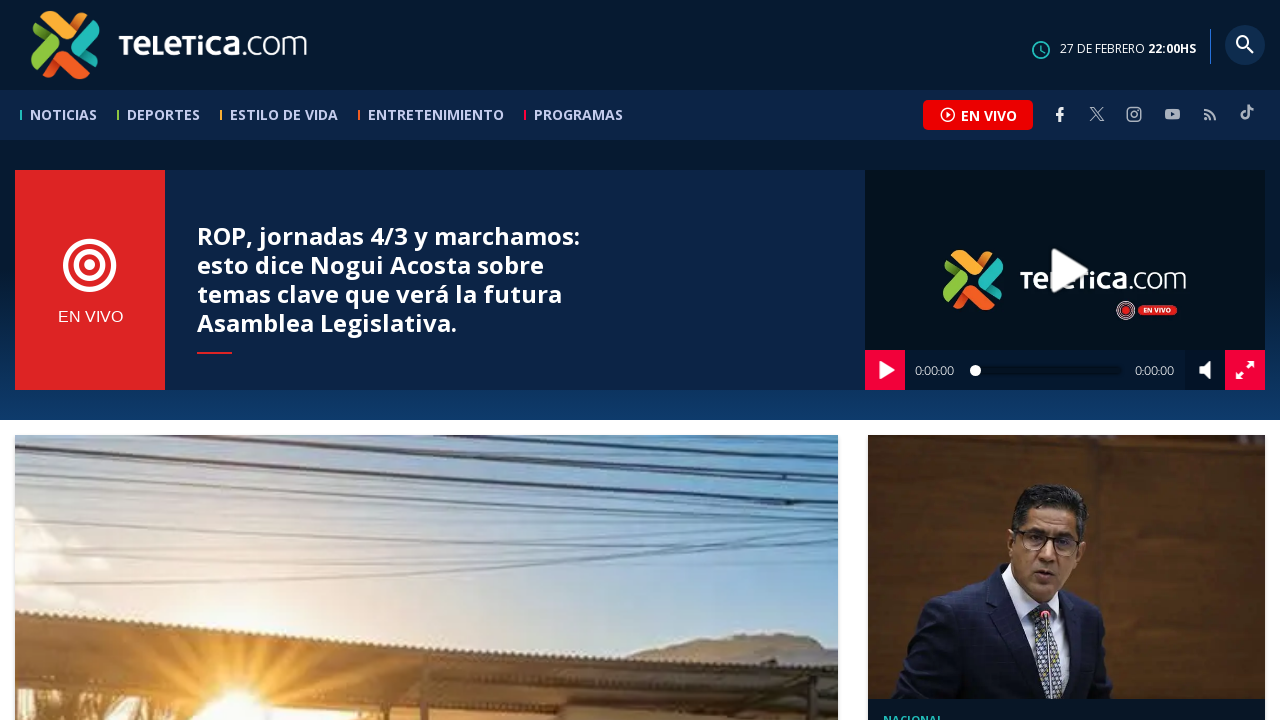